Tests a multi-step form flow by clicking a dynamically calculated link, then filling out a form with first name, last name, city, and country fields before submitting.

Starting URL: http://suninjuly.github.io/find_link_text

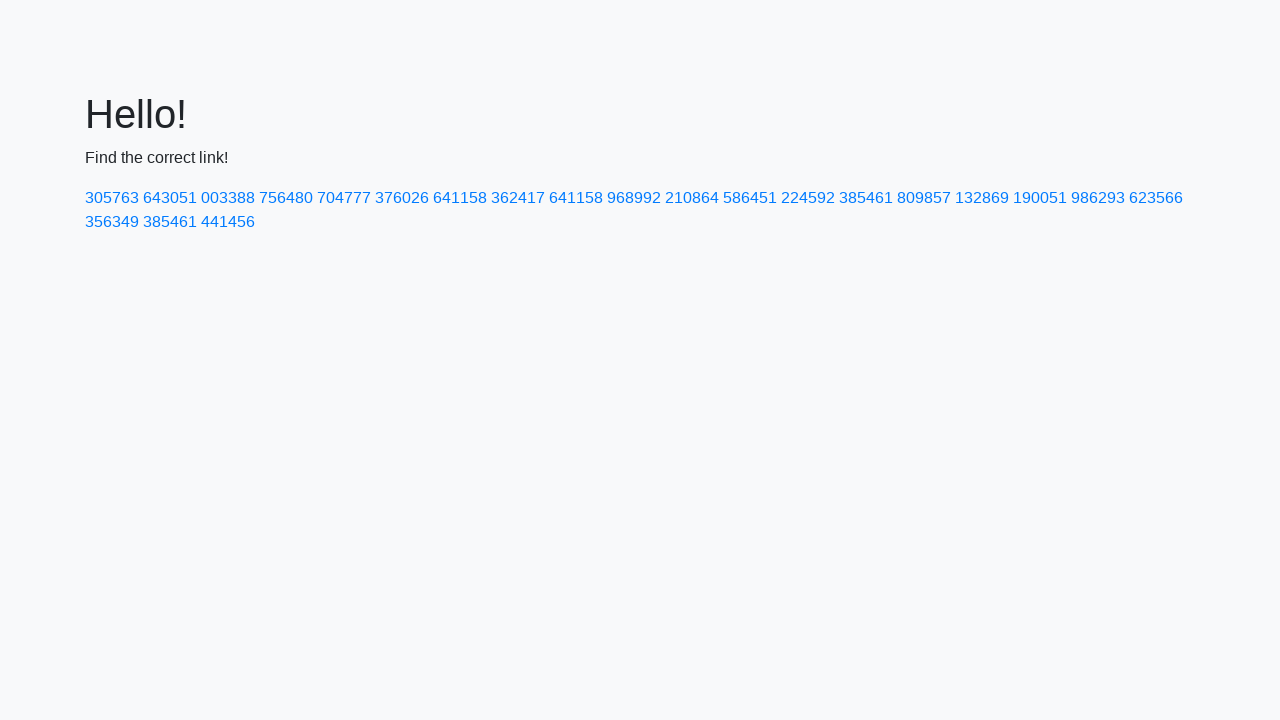

Clicked dynamically calculated link with text '224592' at (808, 198) on a:text-is('224592')
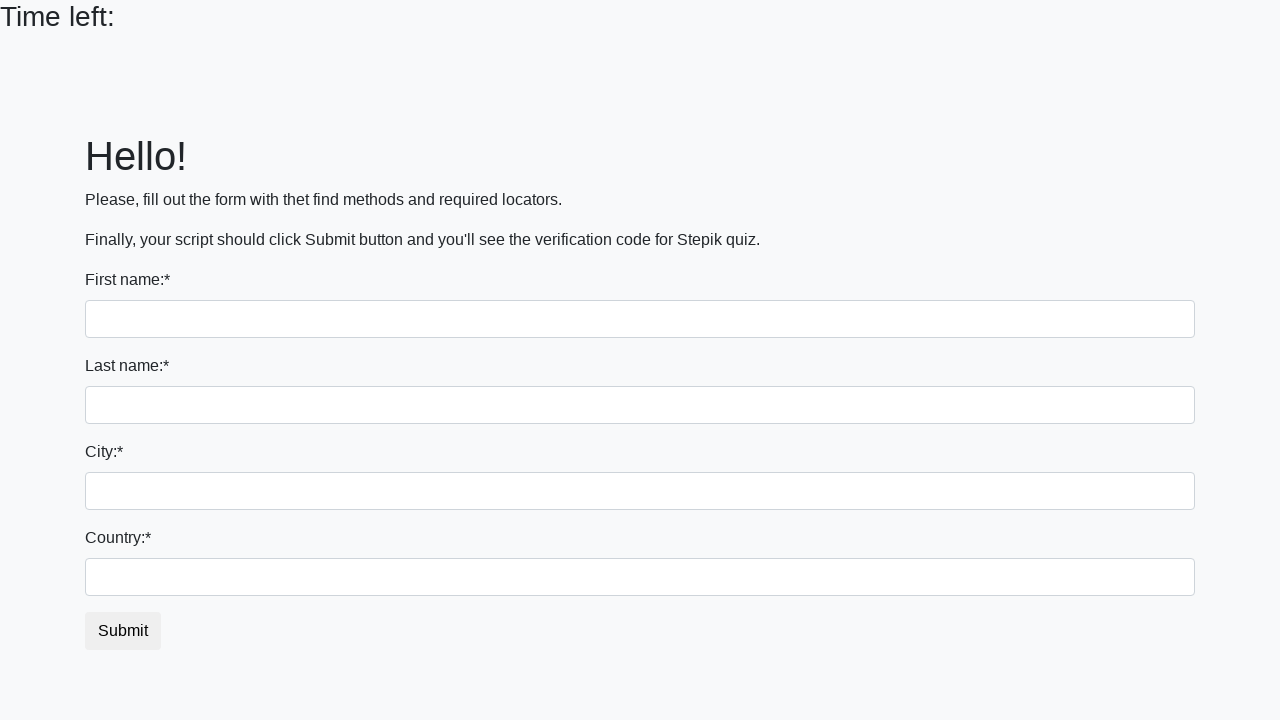

Form page loaded with input fields visible
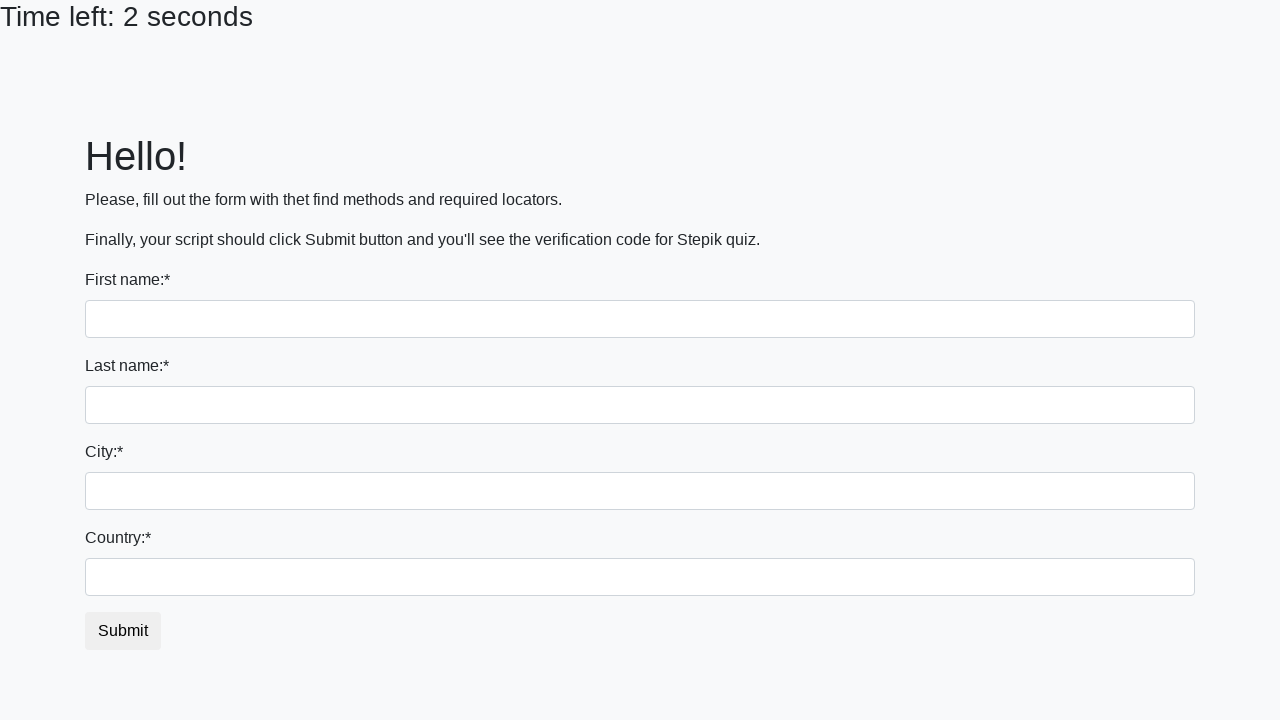

Filled first name field with 'Ivan' on input >> nth=0
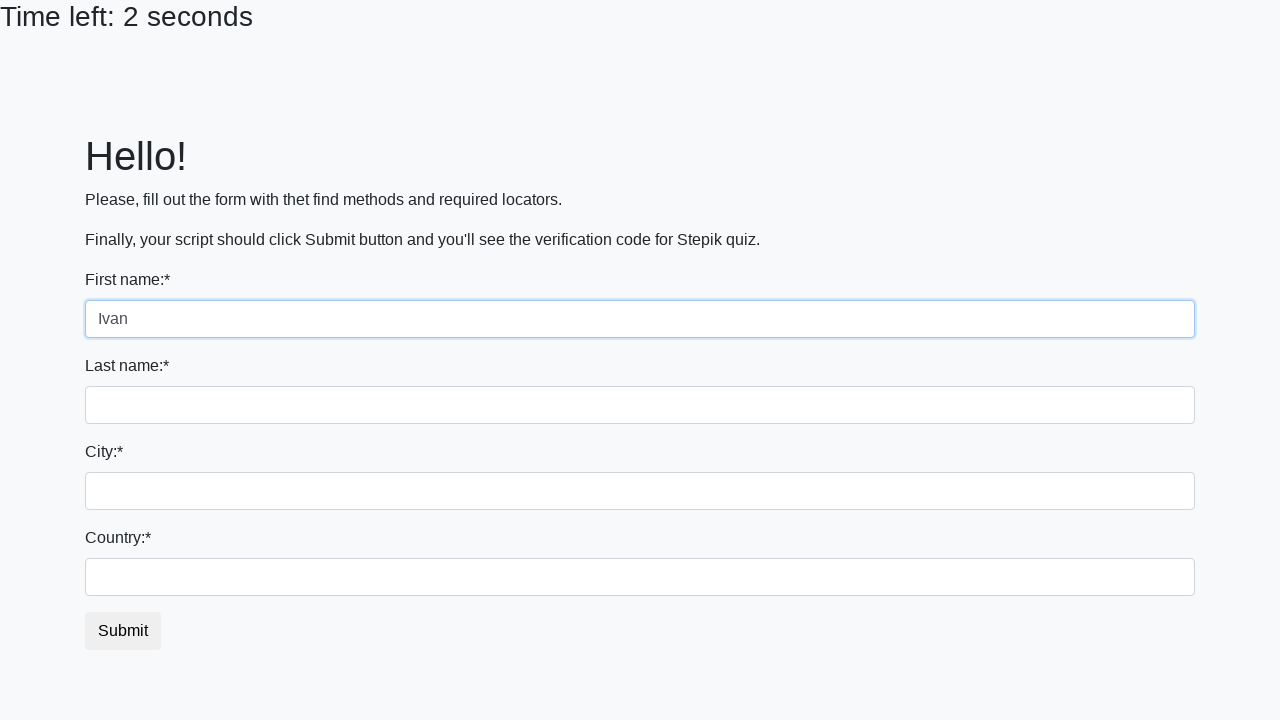

Filled last name field with 'Petrov' on input[name='last_name']
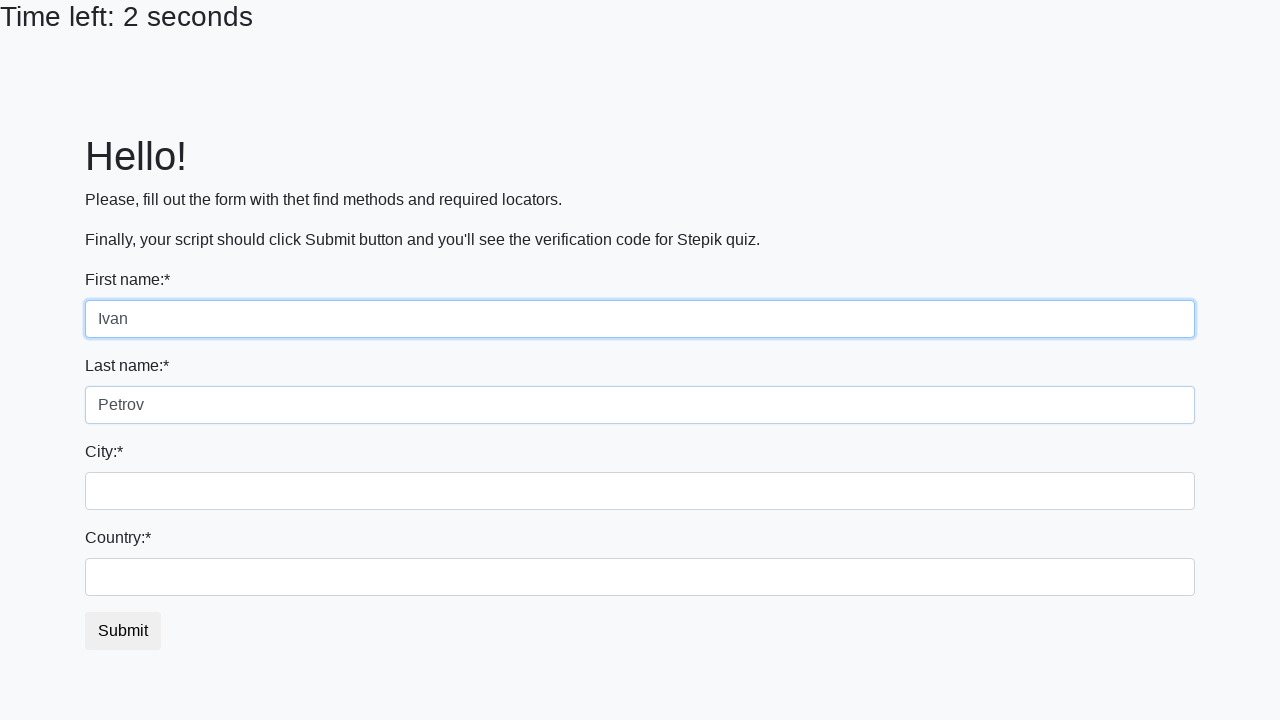

Filled city field with 'Smolensk' on .city
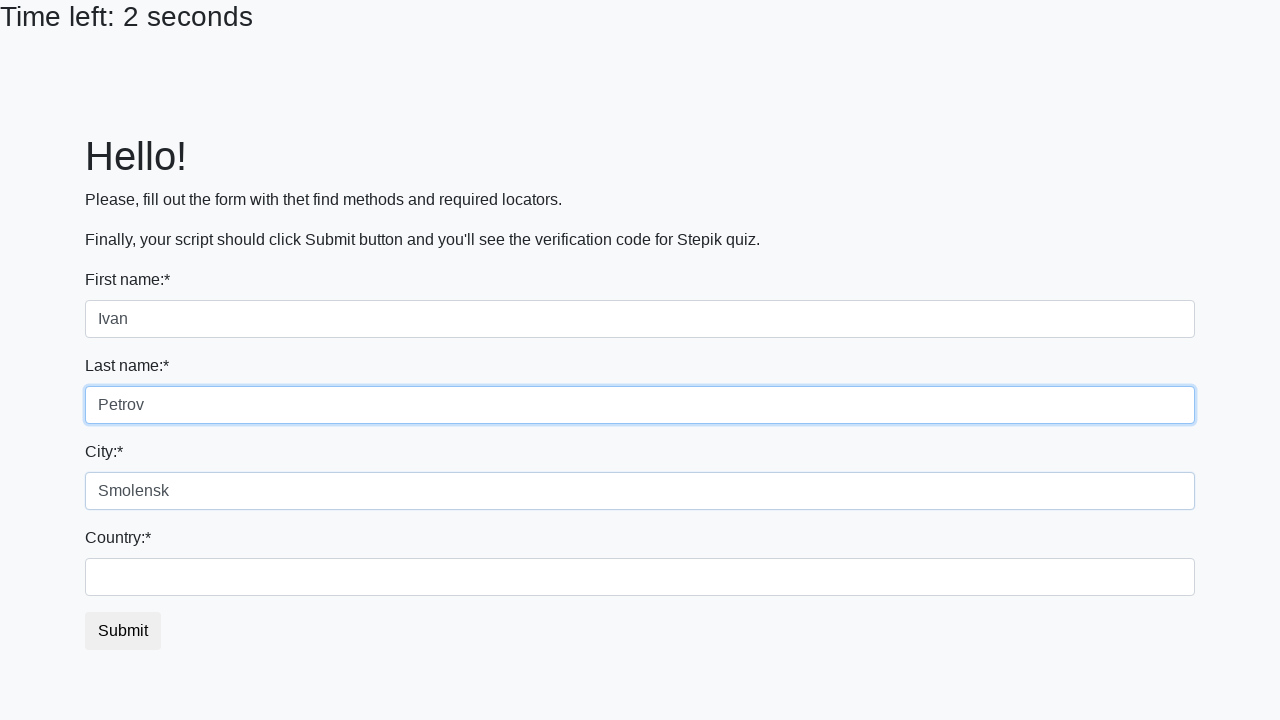

Filled country field with 'Russia' on #country
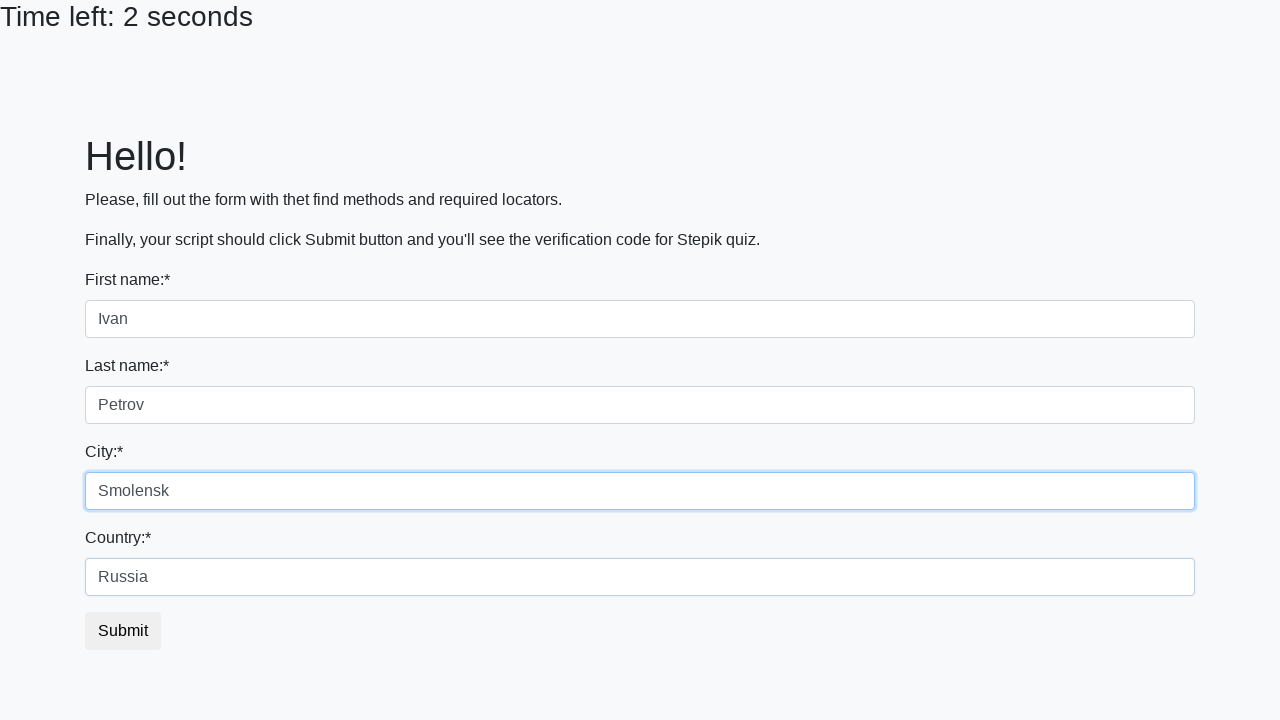

Clicked submit button to submit form at (123, 631) on button.btn
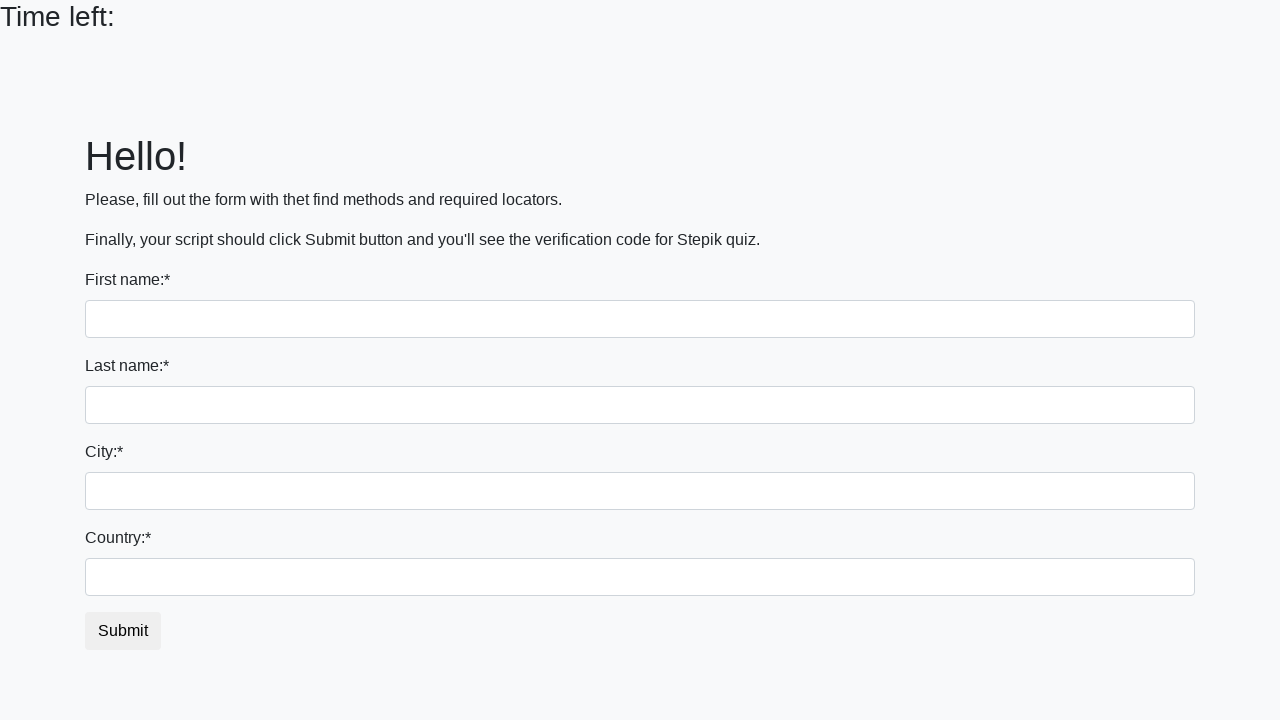

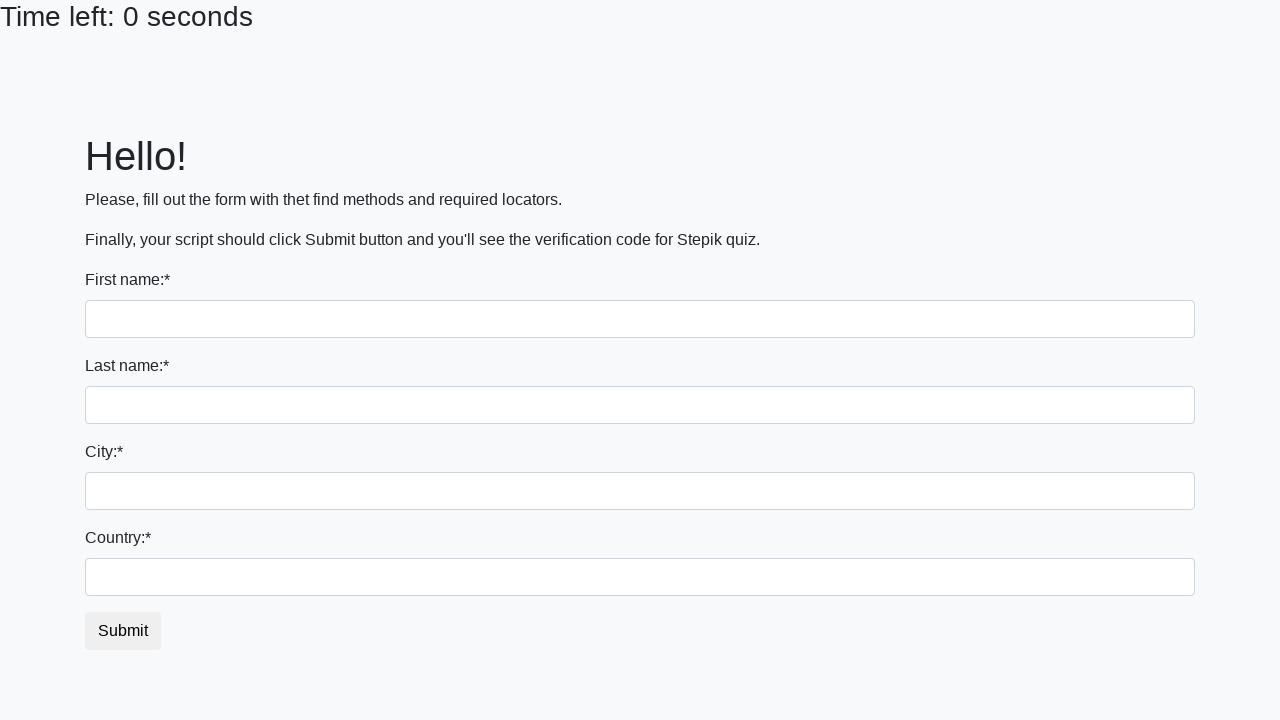